Tests the concatenate operation by entering two numbers and verifying the result combines them as strings.

Starting URL: https://testsheepnz.github.io/BasicCalculator

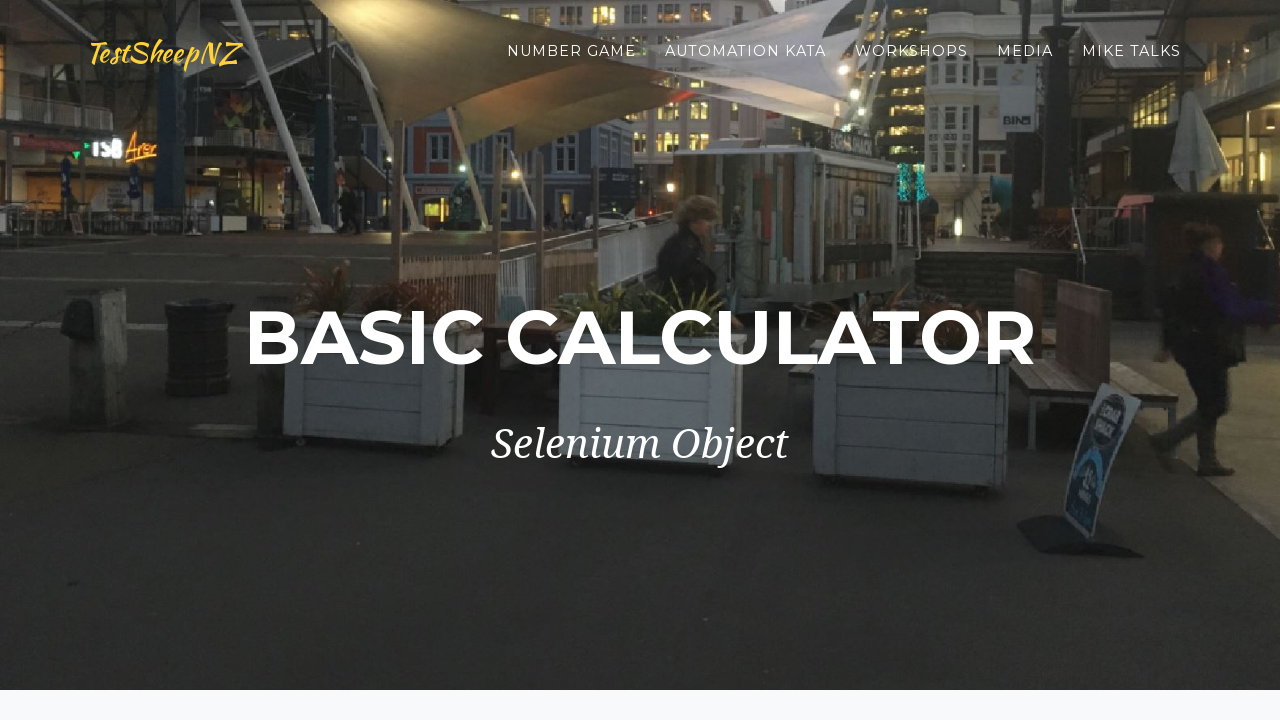

Selected build option 0 on #selectBuild
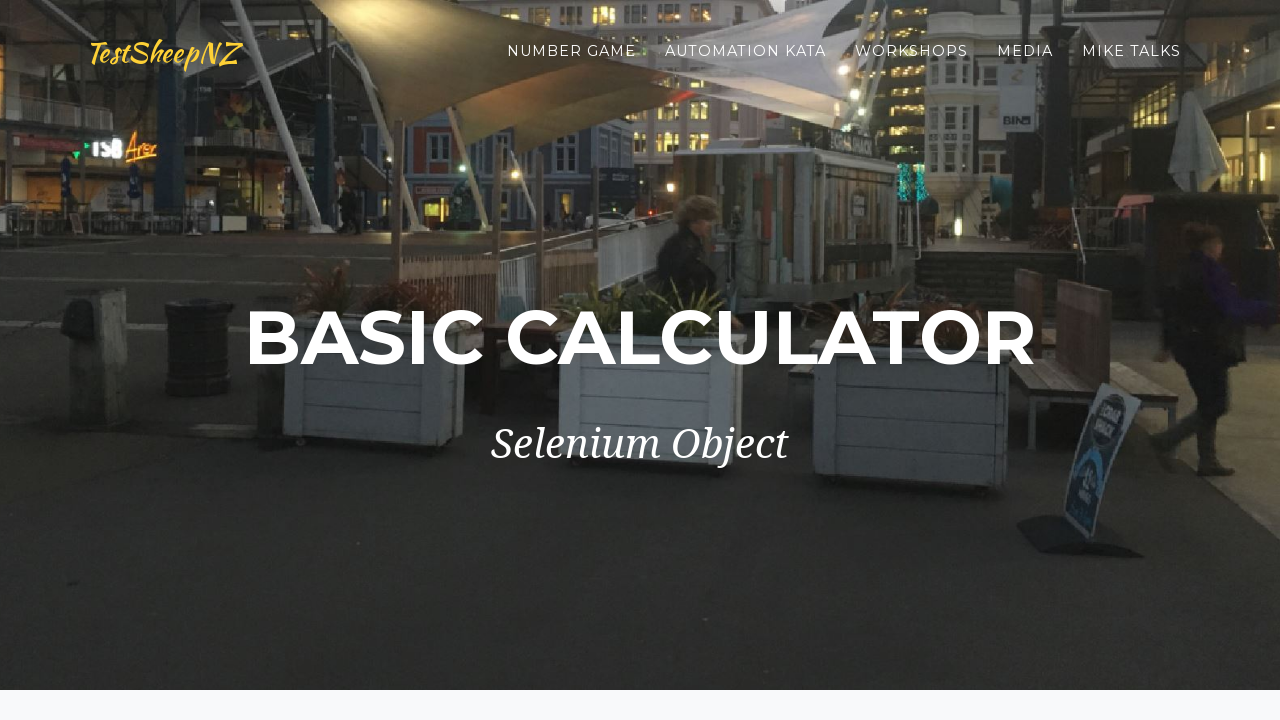

Clicked first number field at (474, 361) on #number1Field
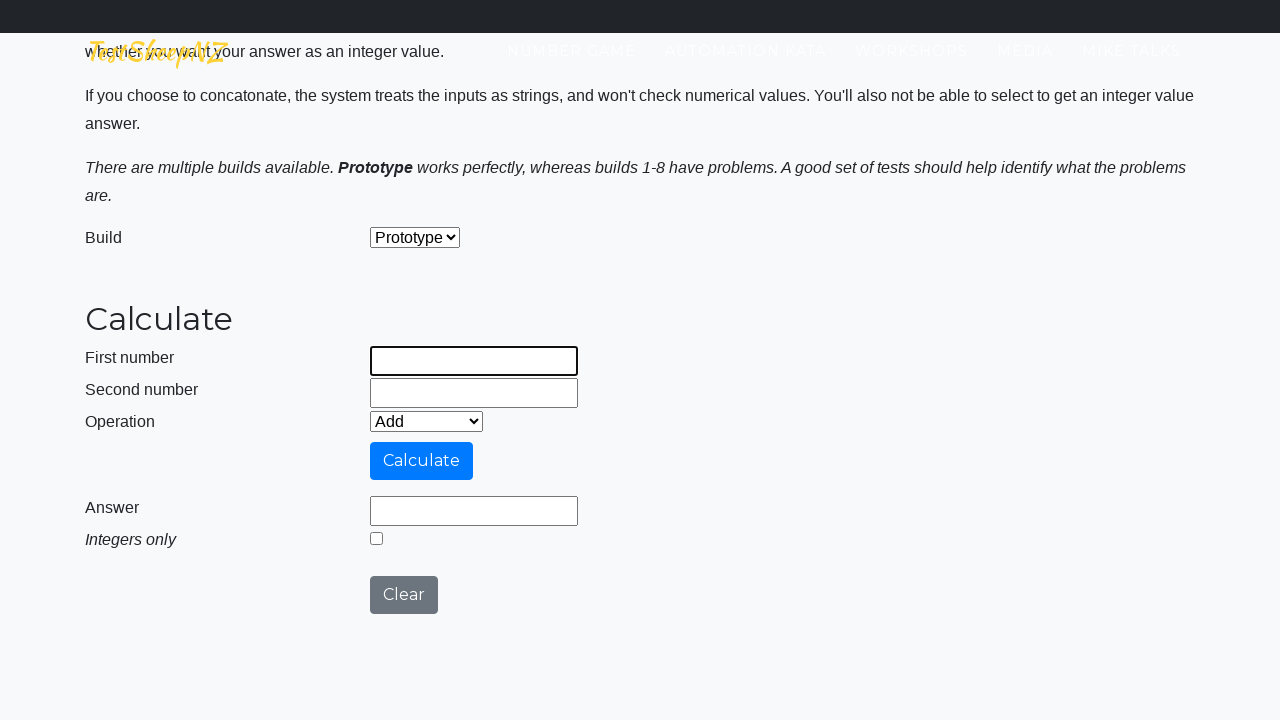

Filled first number field with 5 on #number1Field
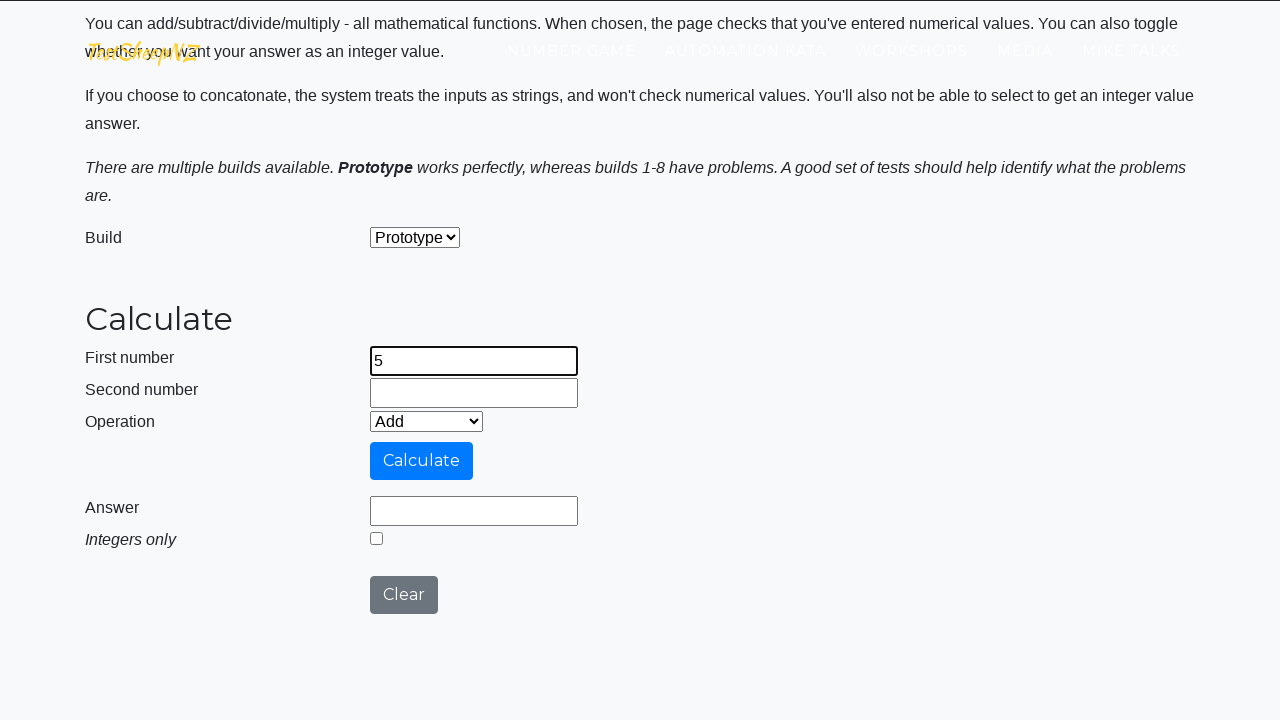

Clicked second number field at (474, 393) on #number2Field
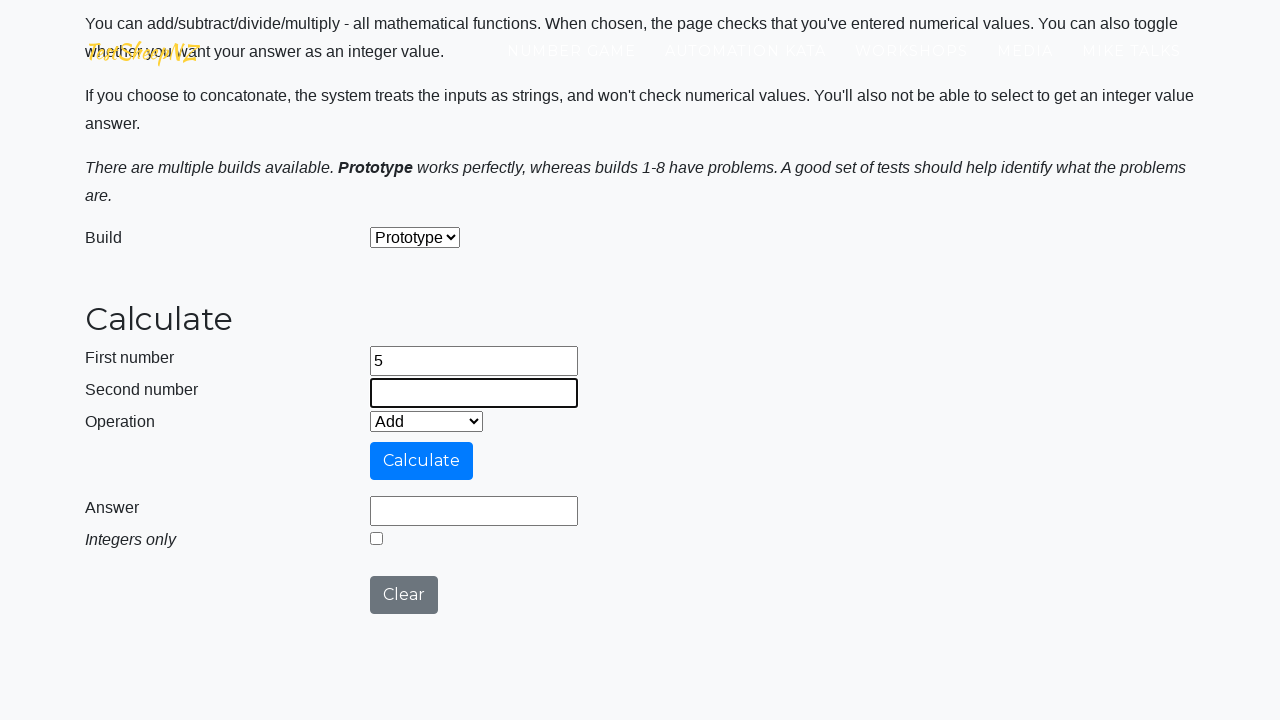

Filled second number field with 4 on #number2Field
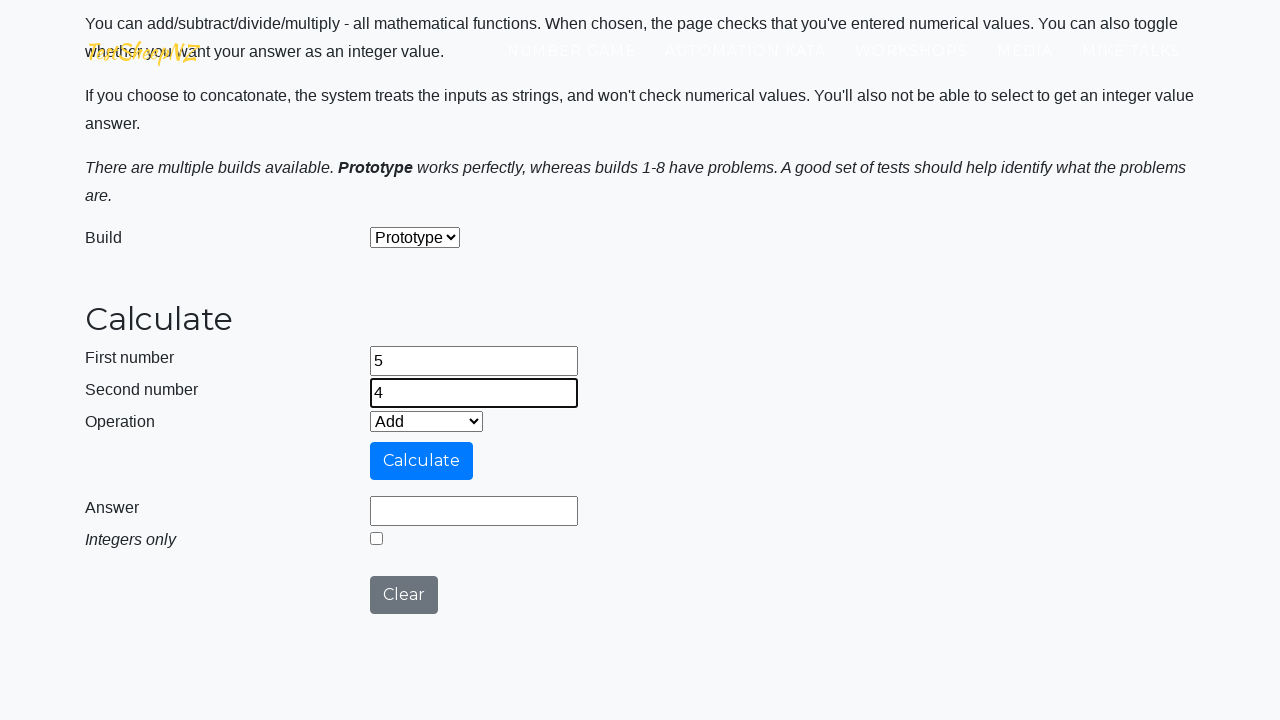

Selected concatenate operation on #selectOperationDropdown
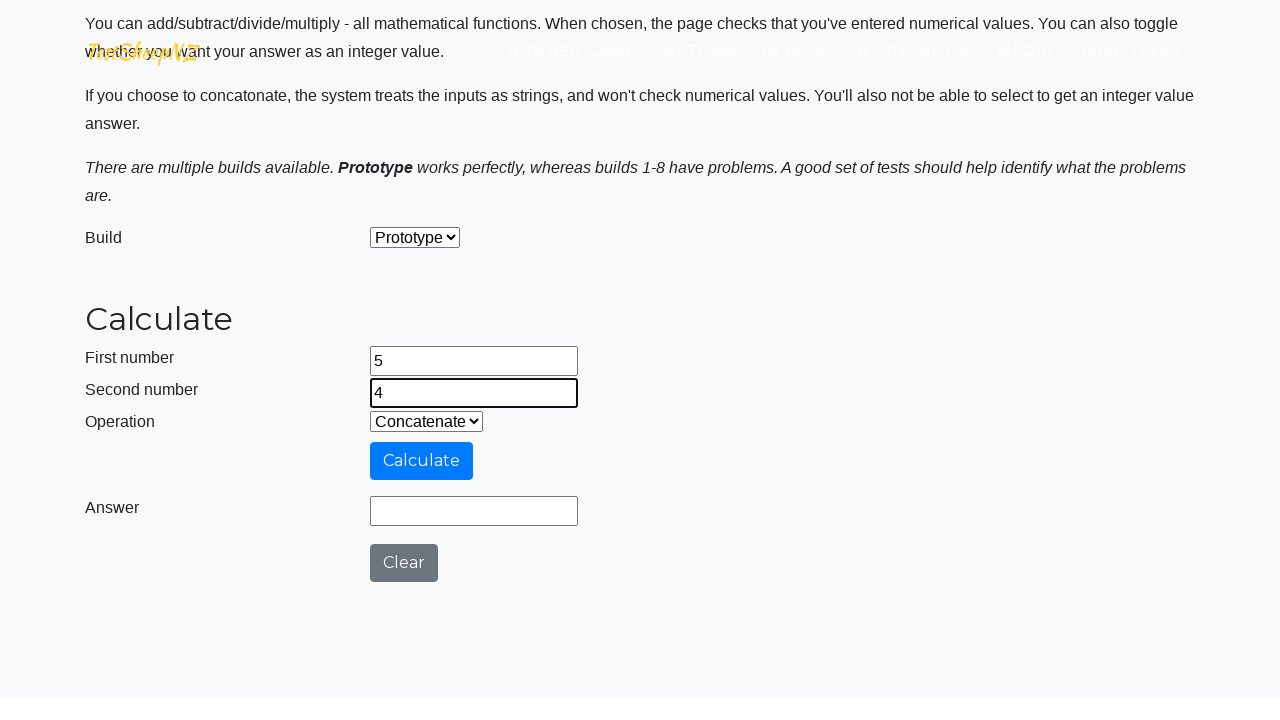

Clicked calculate button at (422, 461) on #calculateButton
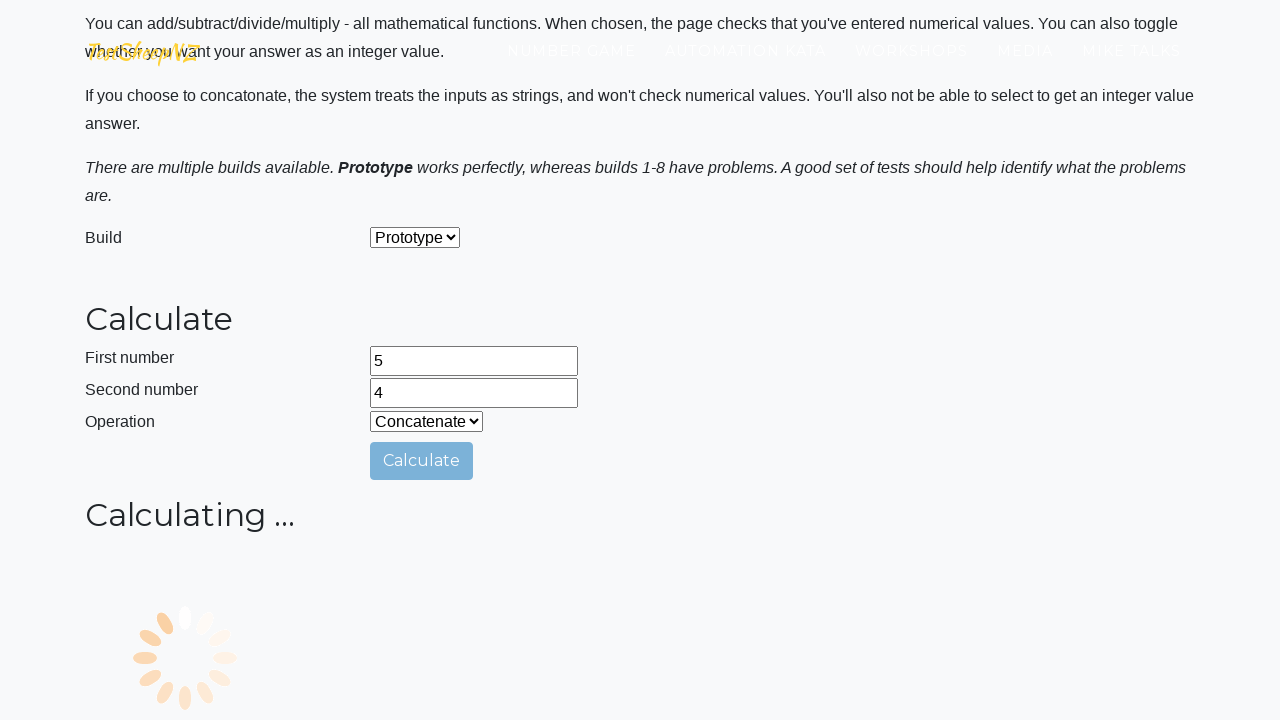

Answer field loaded with concatenation result
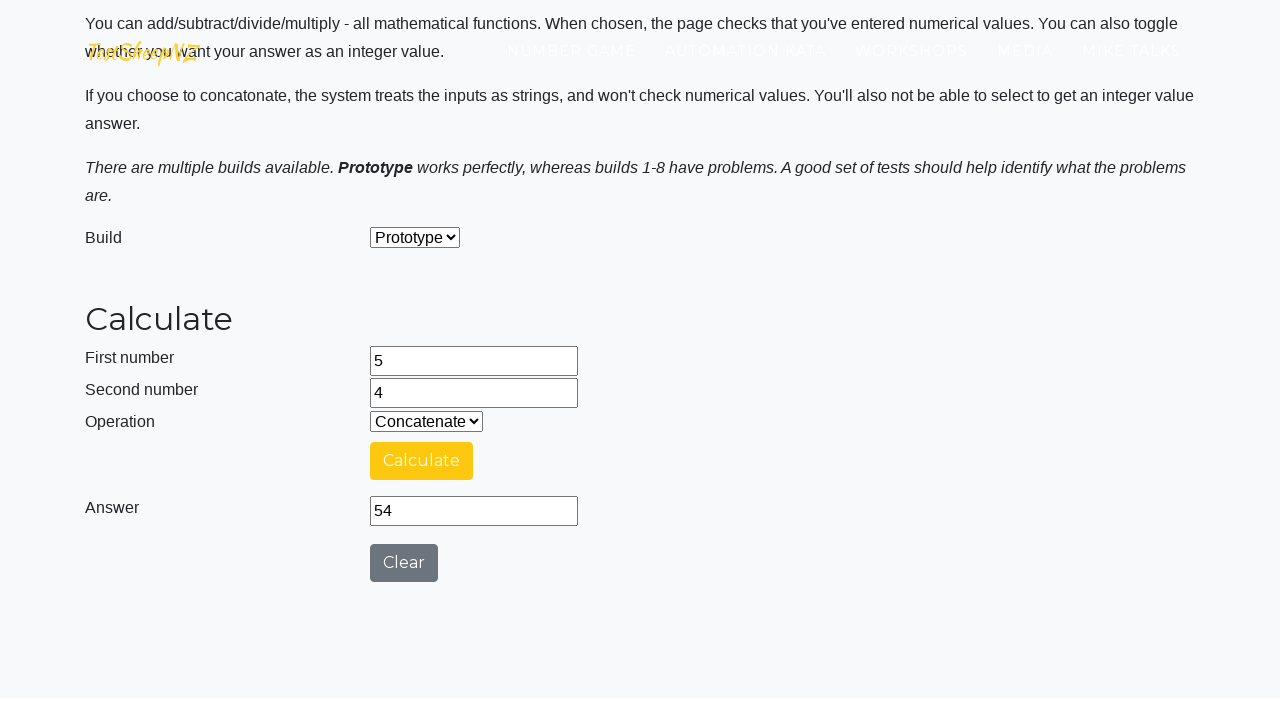

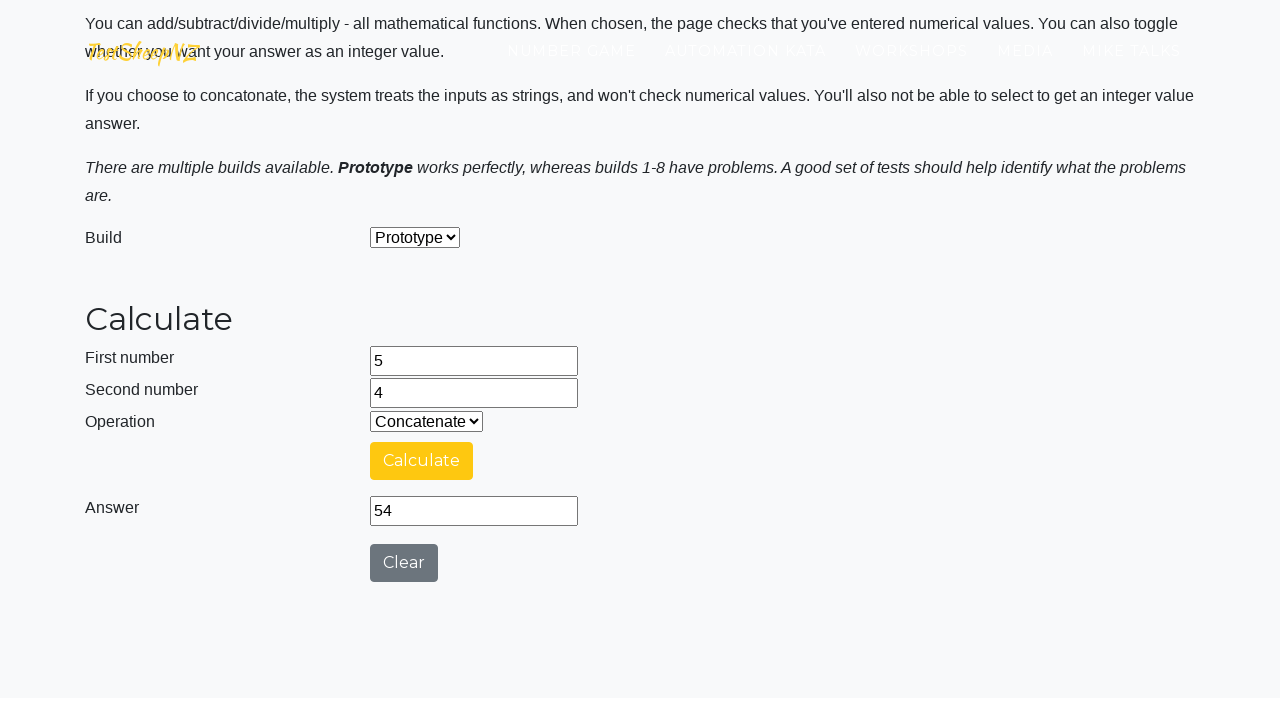